Tests checkbox functionality by clicking multiple checkboxes and verifying their selection states

Starting URL: https://rahulshettyacademy.com/AutomationPractice/

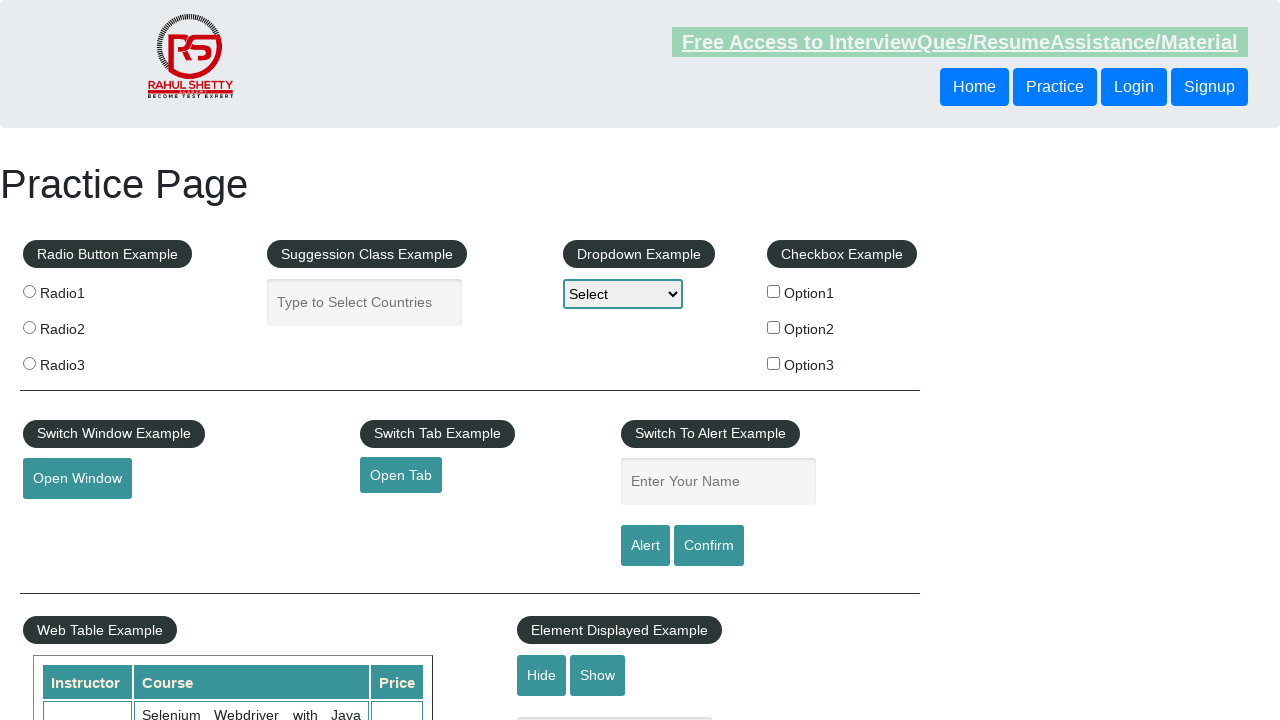

Navigated to automation practice page
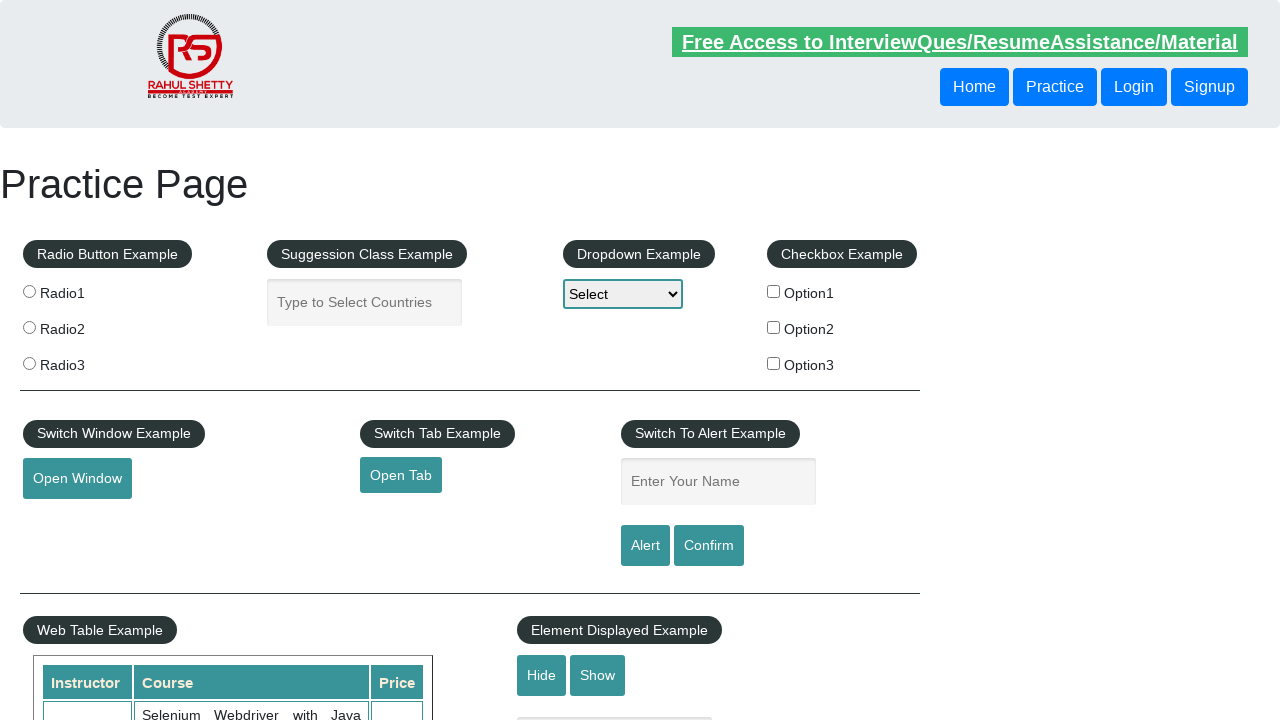

Clicked first checkbox at (774, 291) on #checkBoxOption1
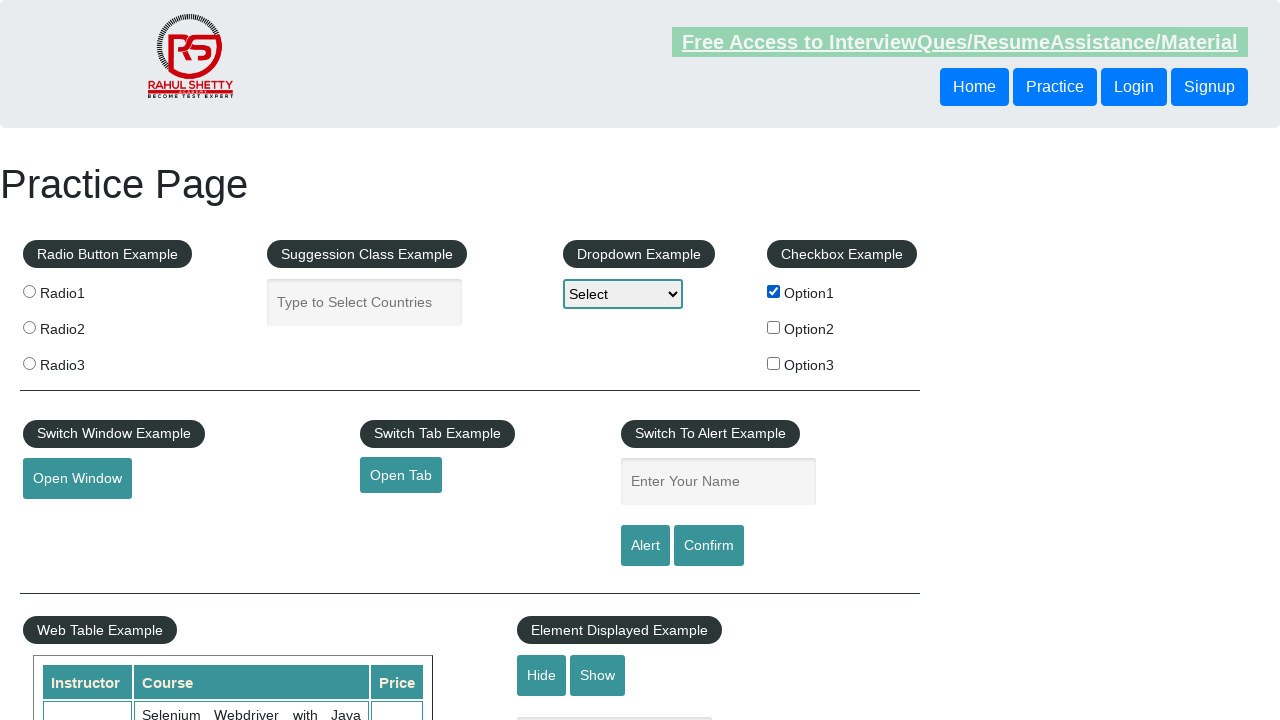

Clicked second checkbox at (774, 327) on #checkBoxOption2
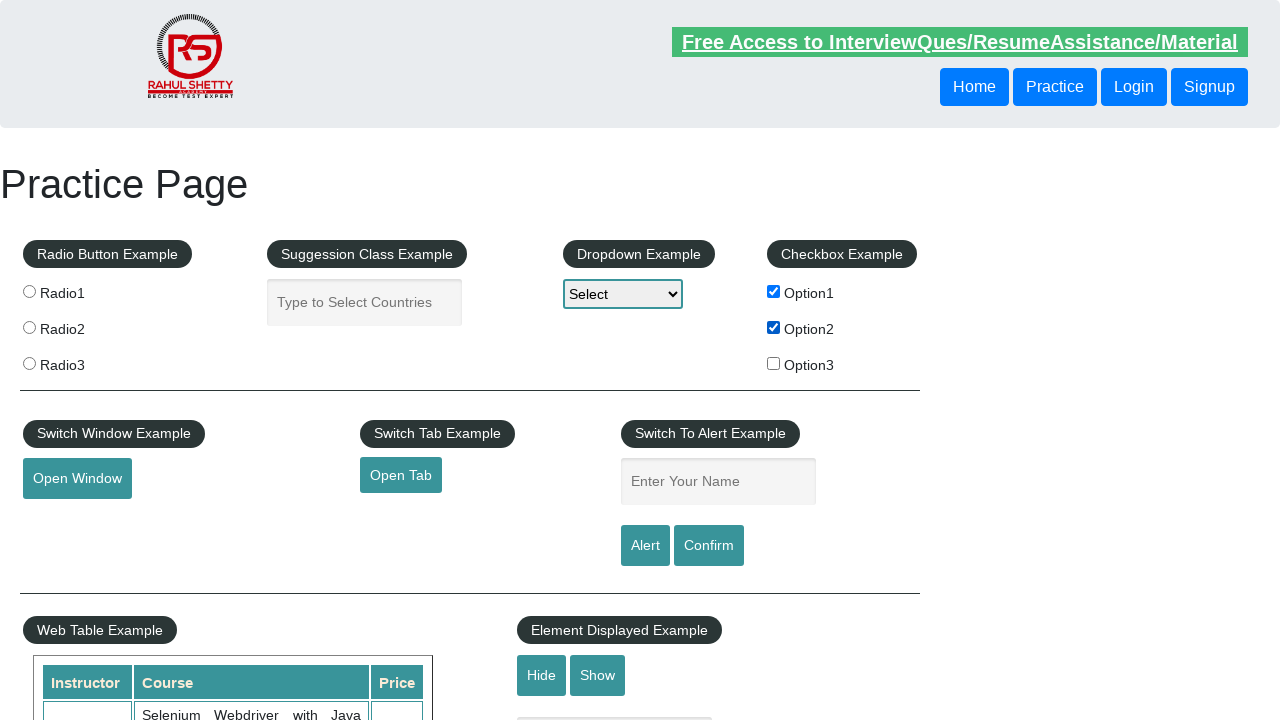

Verified first checkbox is checked
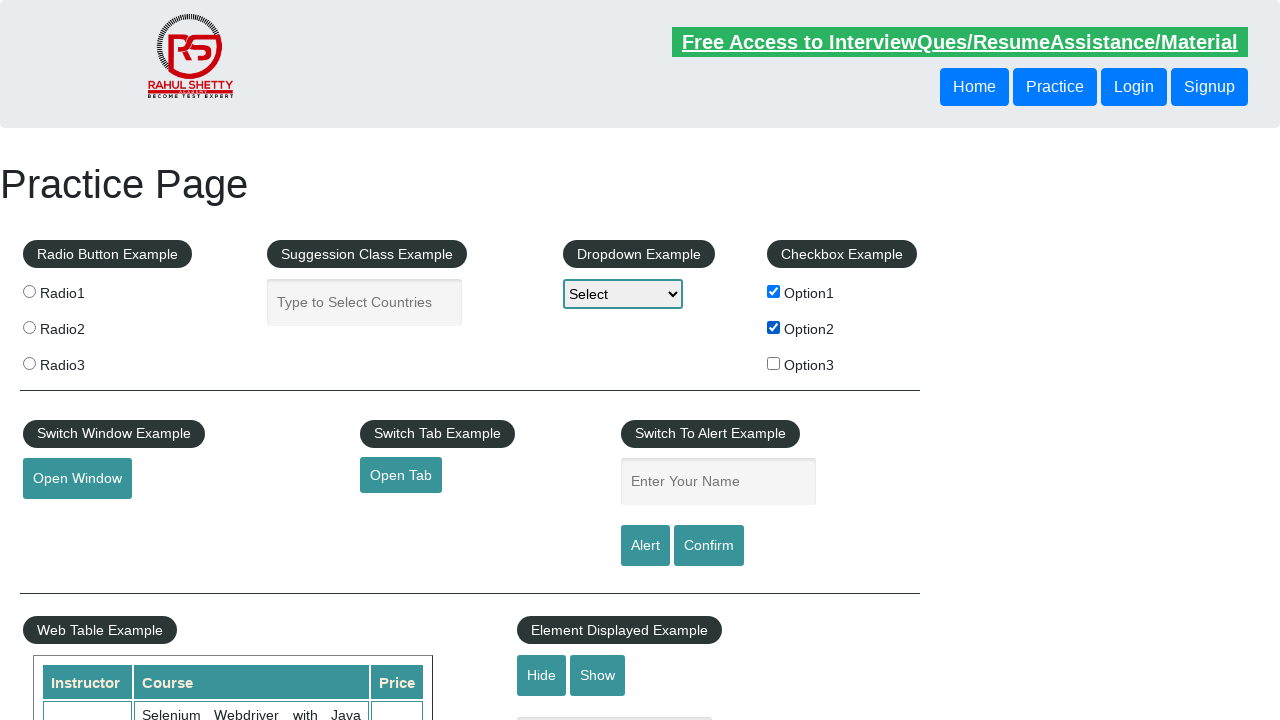

Verified second checkbox is checked
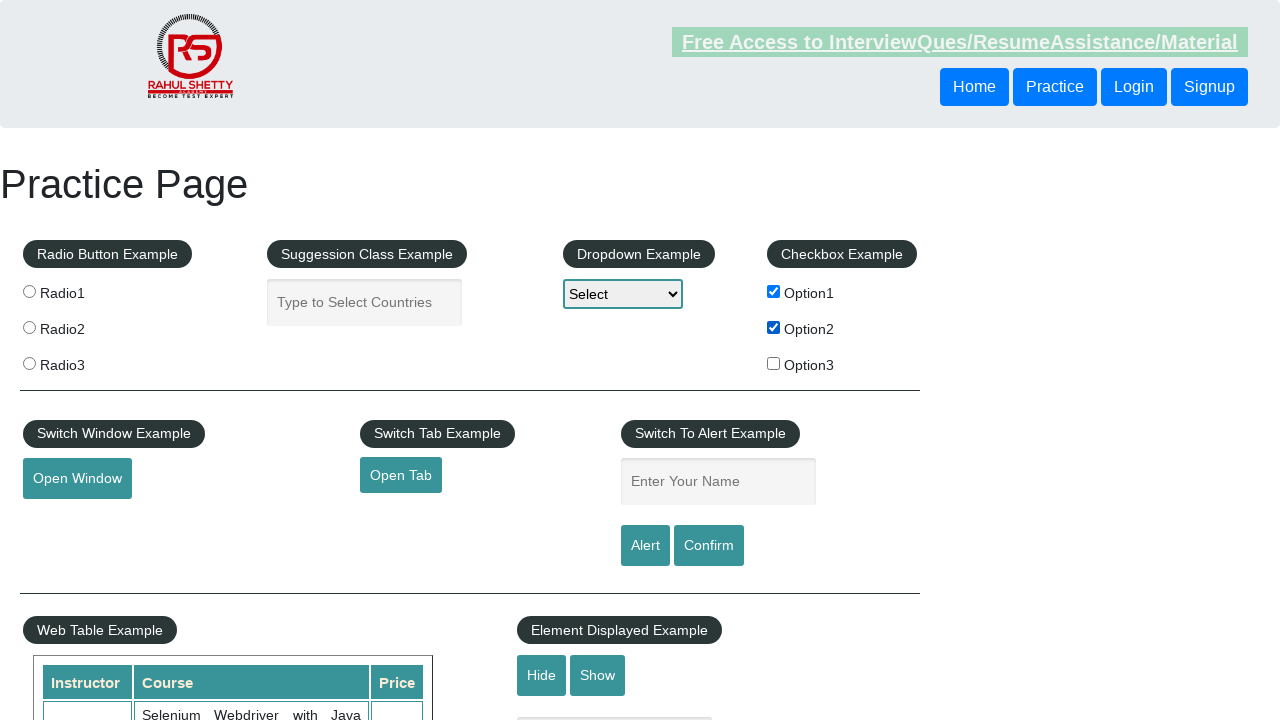

Verified third checkbox is not checked
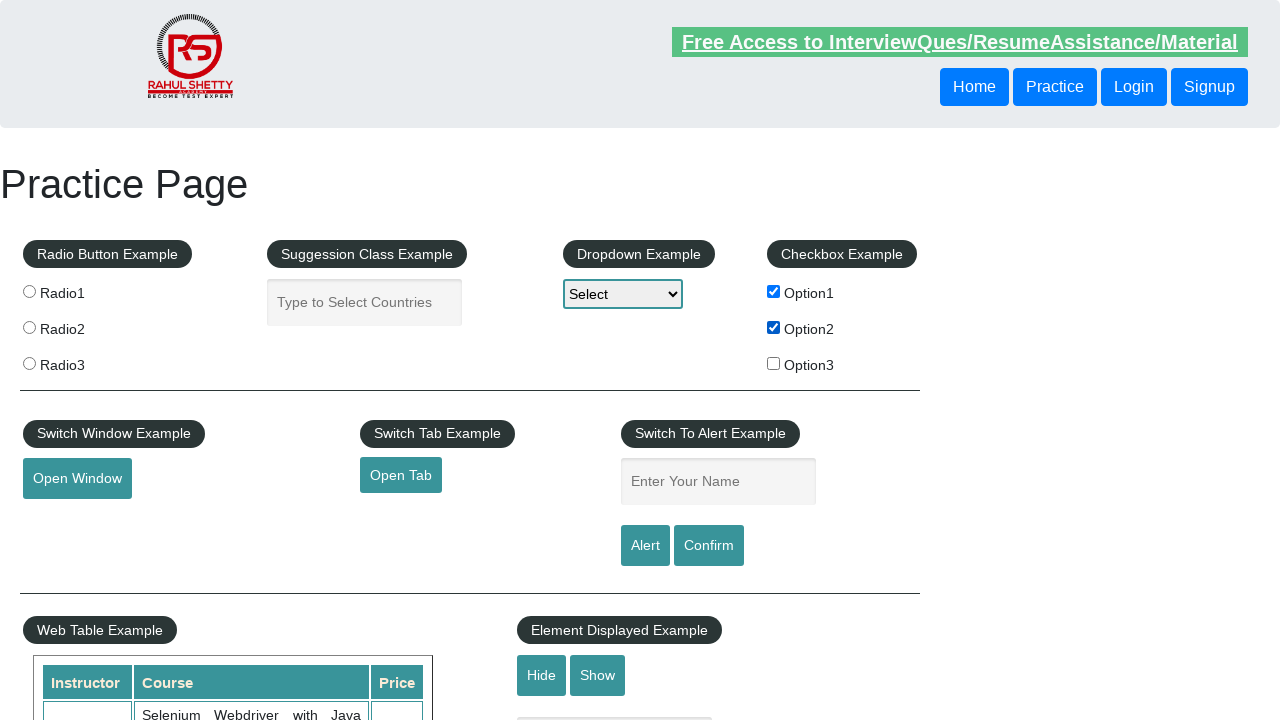

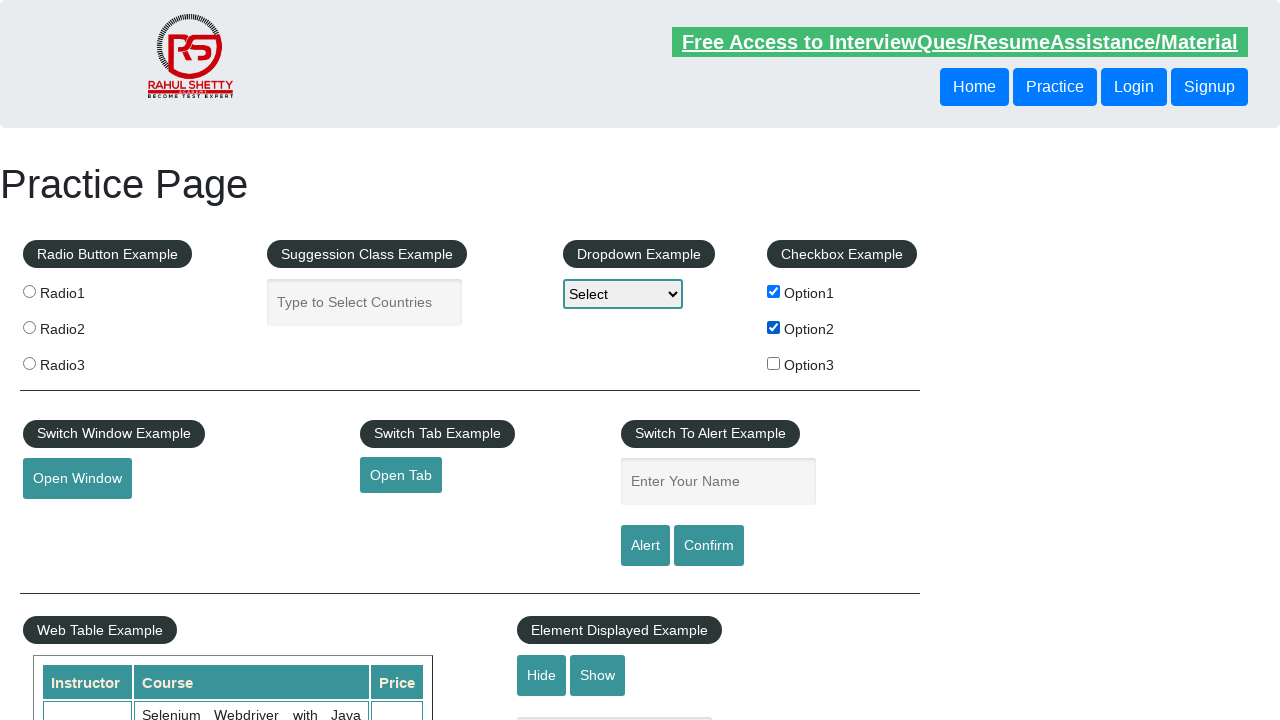